Tests typing text character by character into the first name field of a registration form, simulating slow human-like typing behavior.

Starting URL: https://naveenautomationlabs.com/opencart/index.php?route=account/register

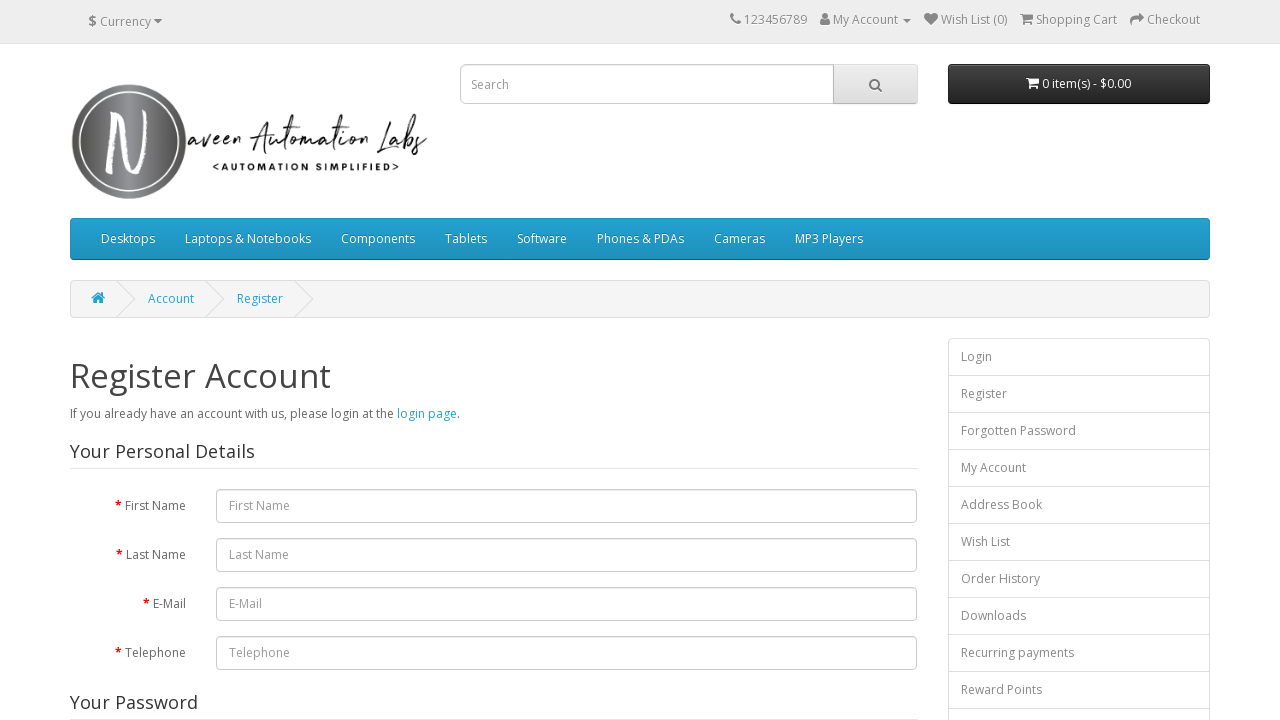

Navigated to OpenCart registration form
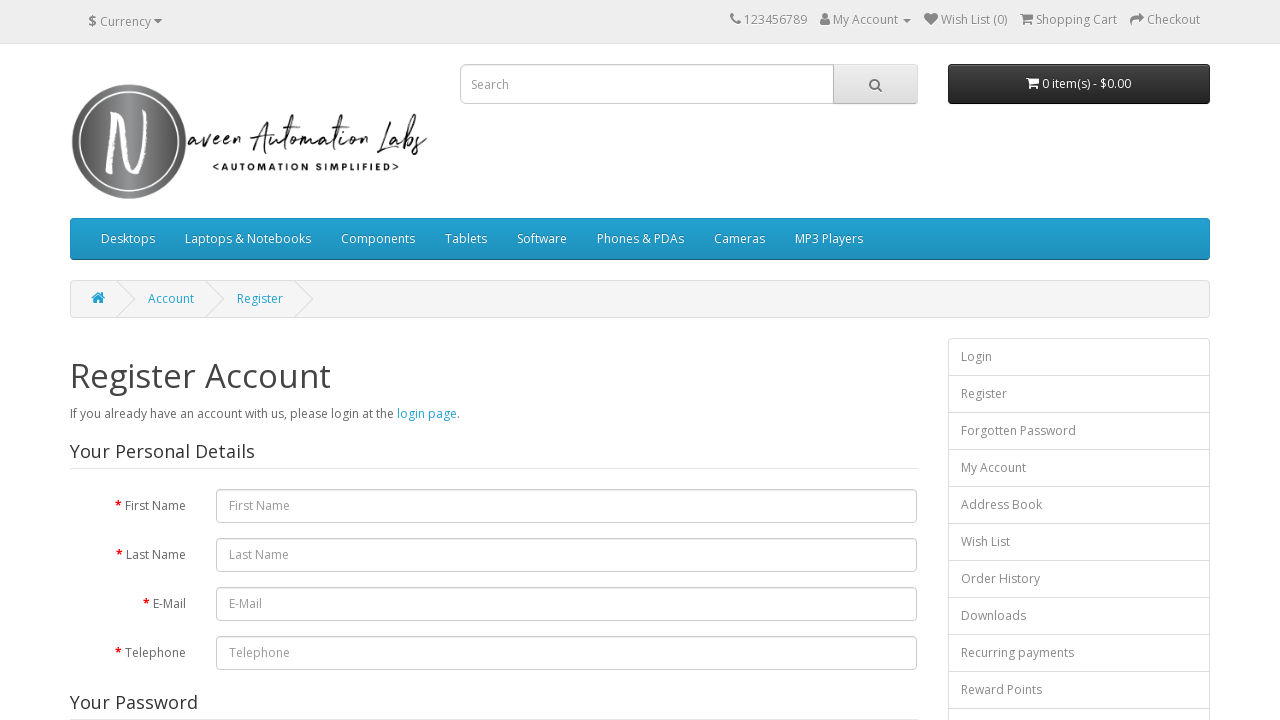

Located the first name input field
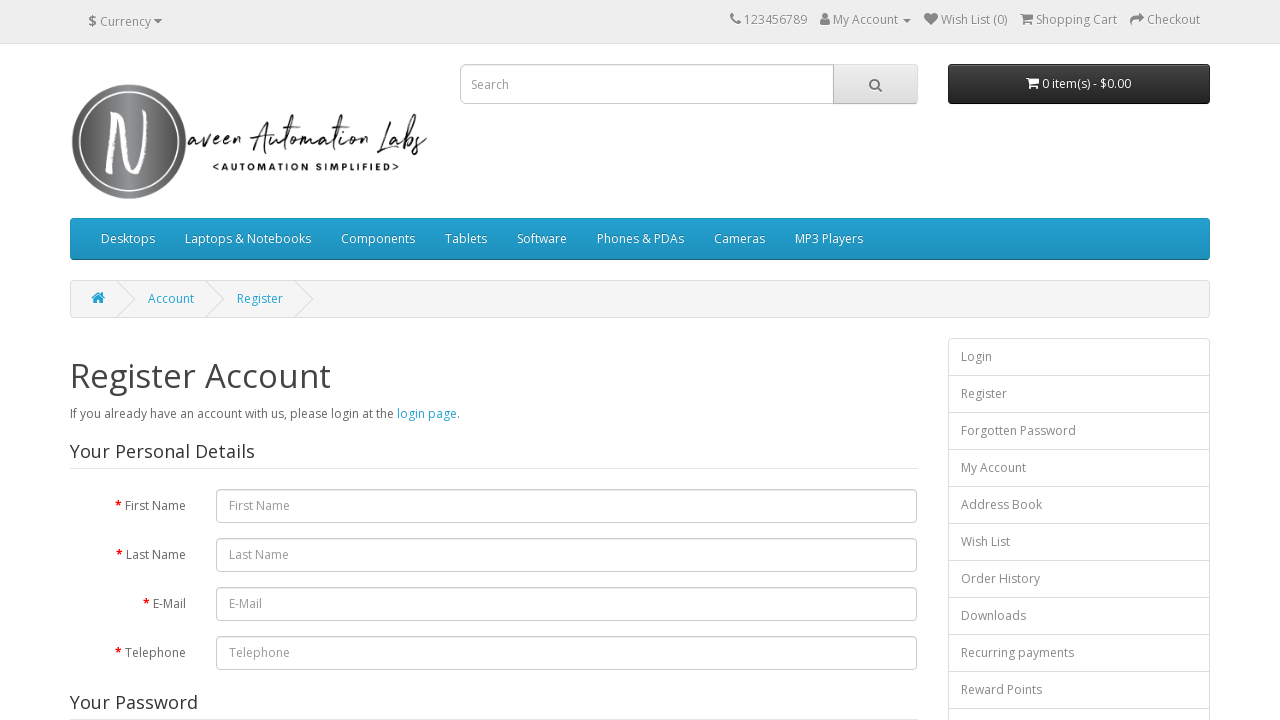

Typed character 'N' into first name field with 500ms delay on #input-firstname
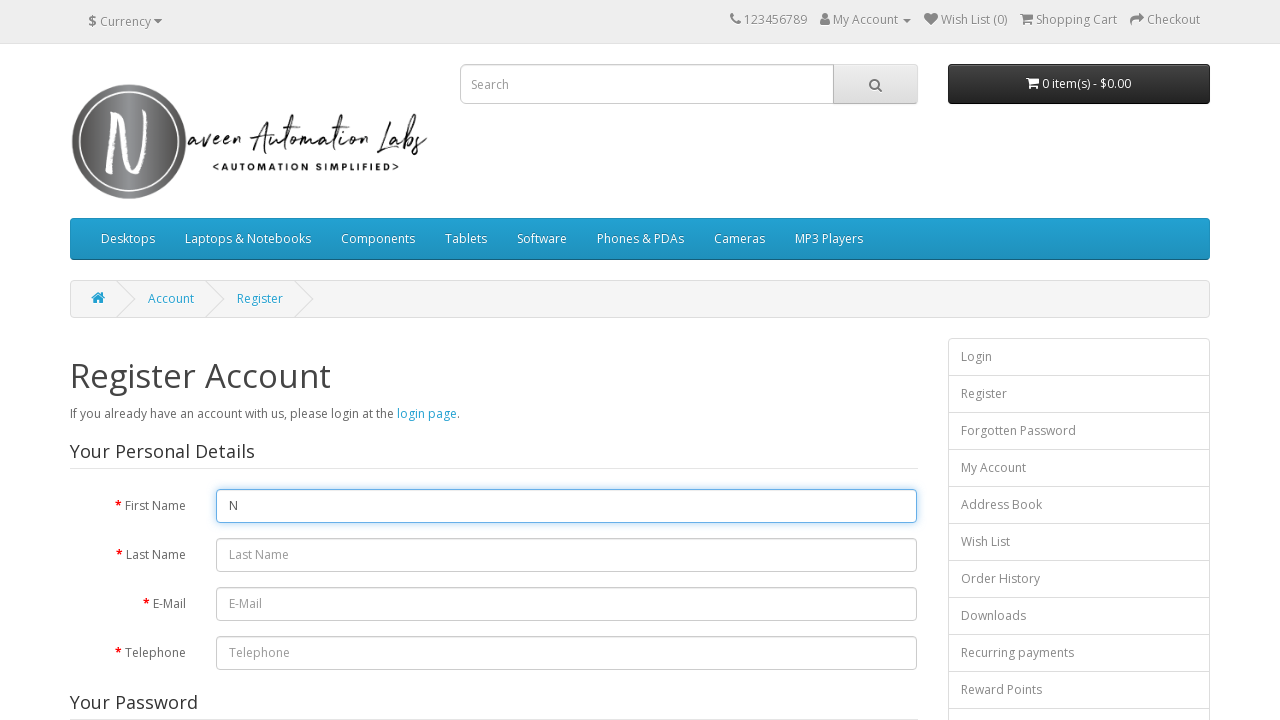

Typed character 'a' into first name field with 500ms delay on #input-firstname
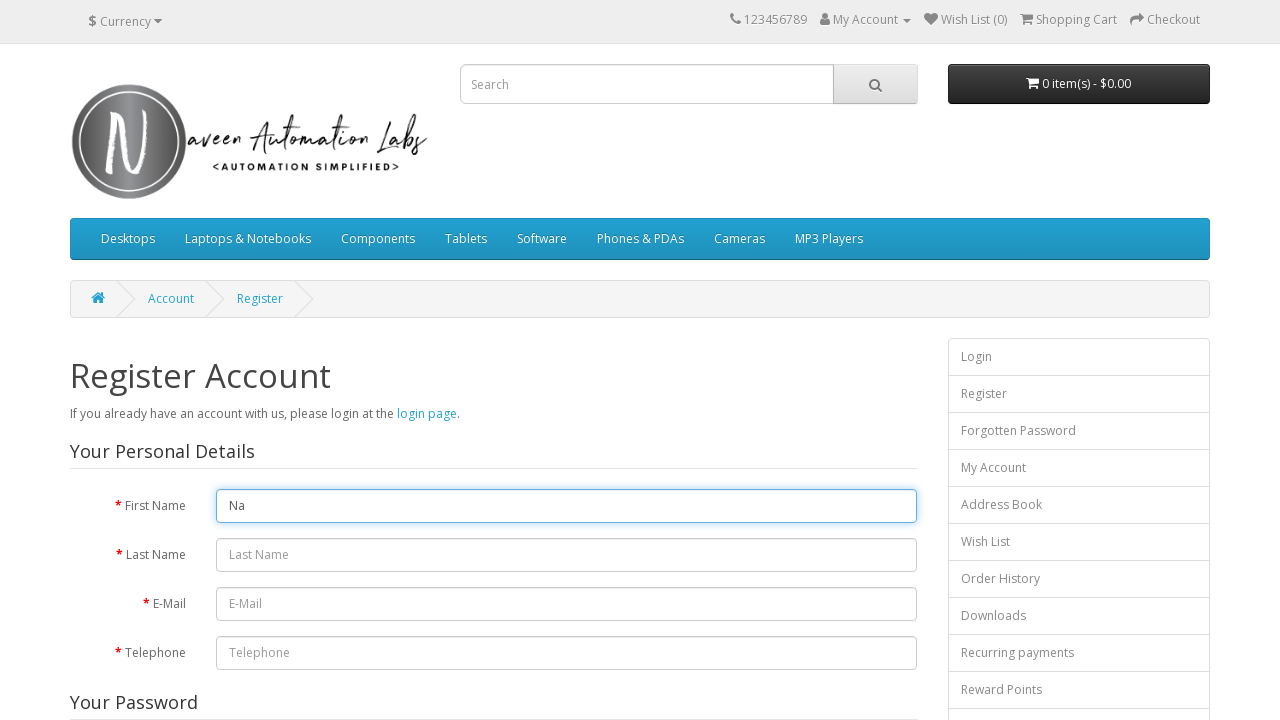

Typed character 'v' into first name field with 500ms delay on #input-firstname
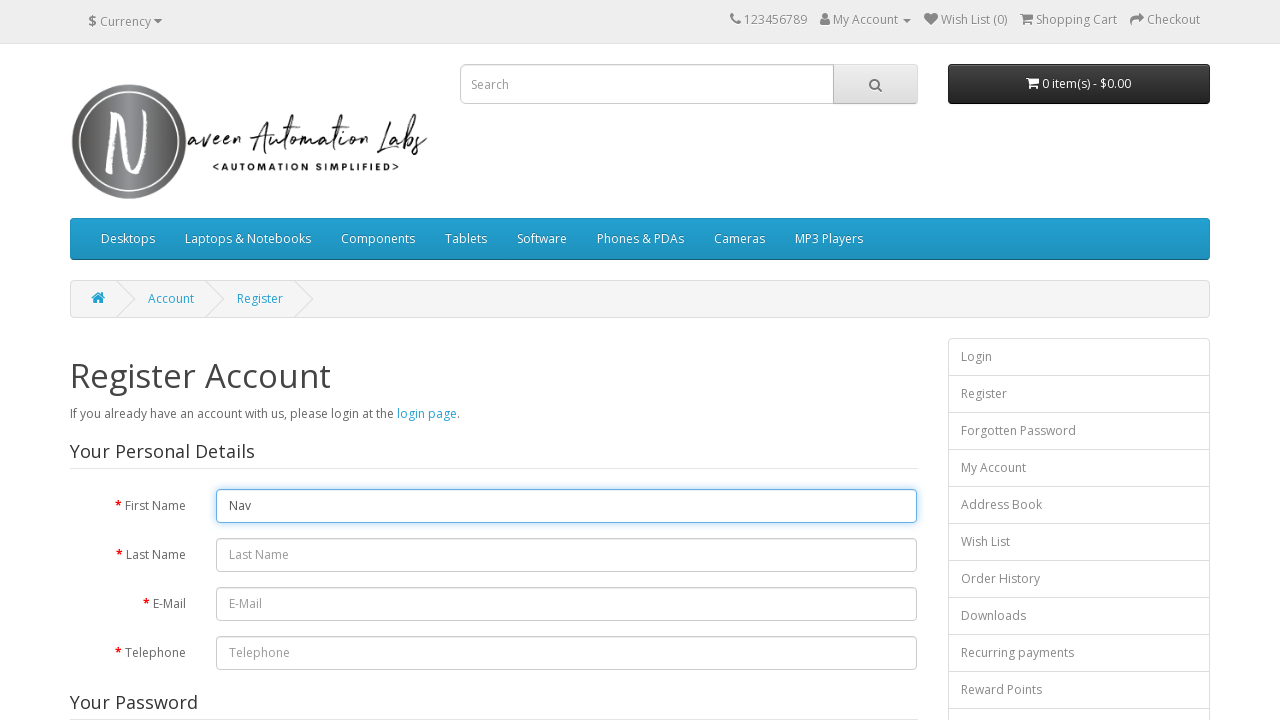

Typed character 'e' into first name field with 500ms delay on #input-firstname
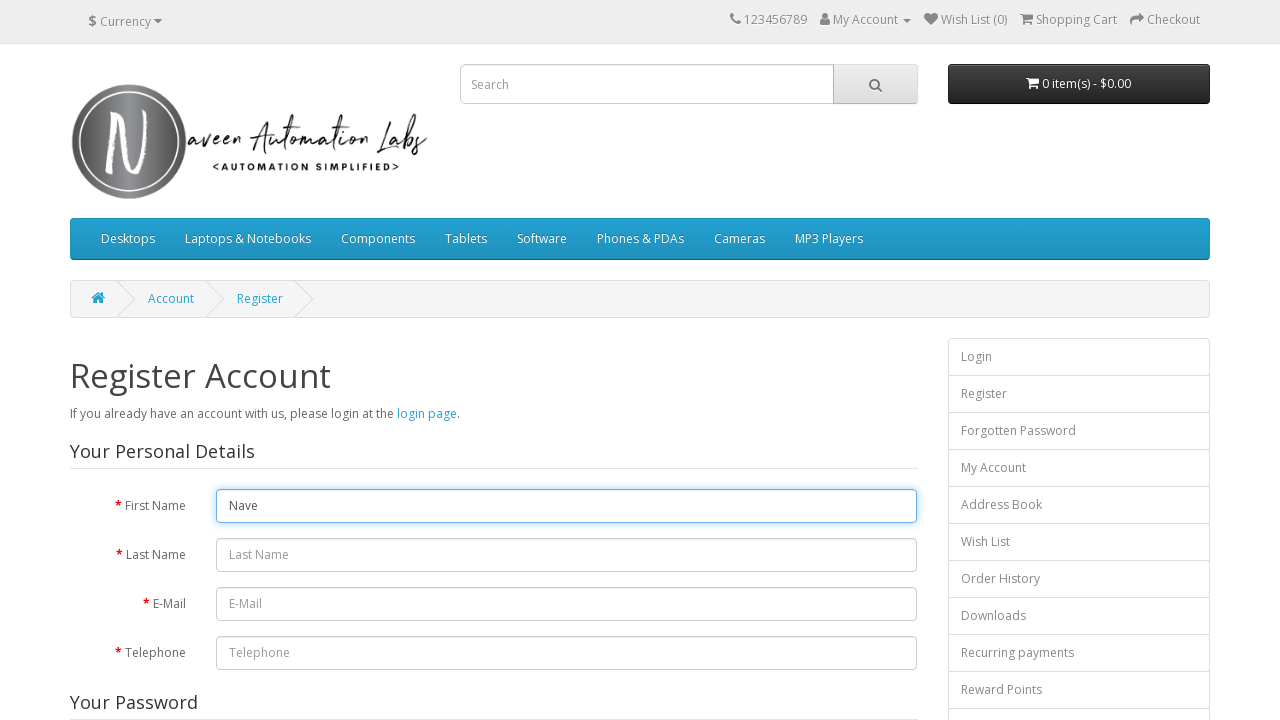

Typed character 'e' into first name field with 500ms delay on #input-firstname
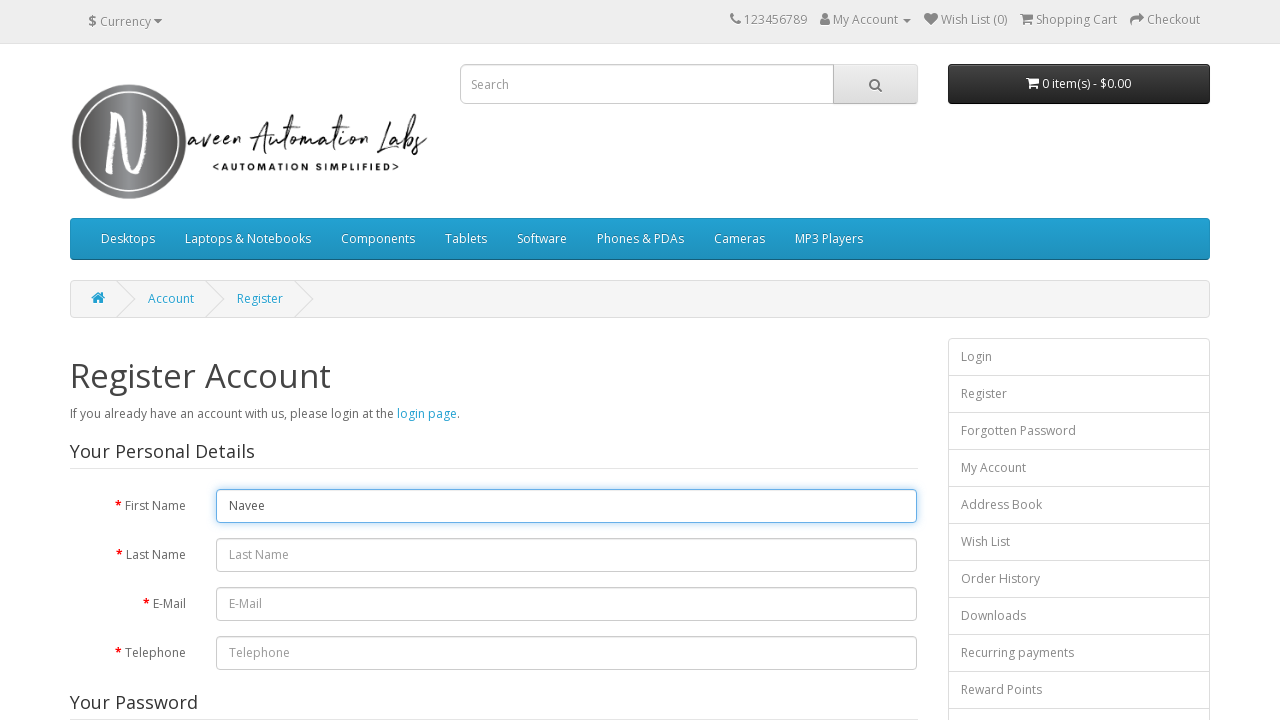

Typed character 'n' into first name field with 500ms delay on #input-firstname
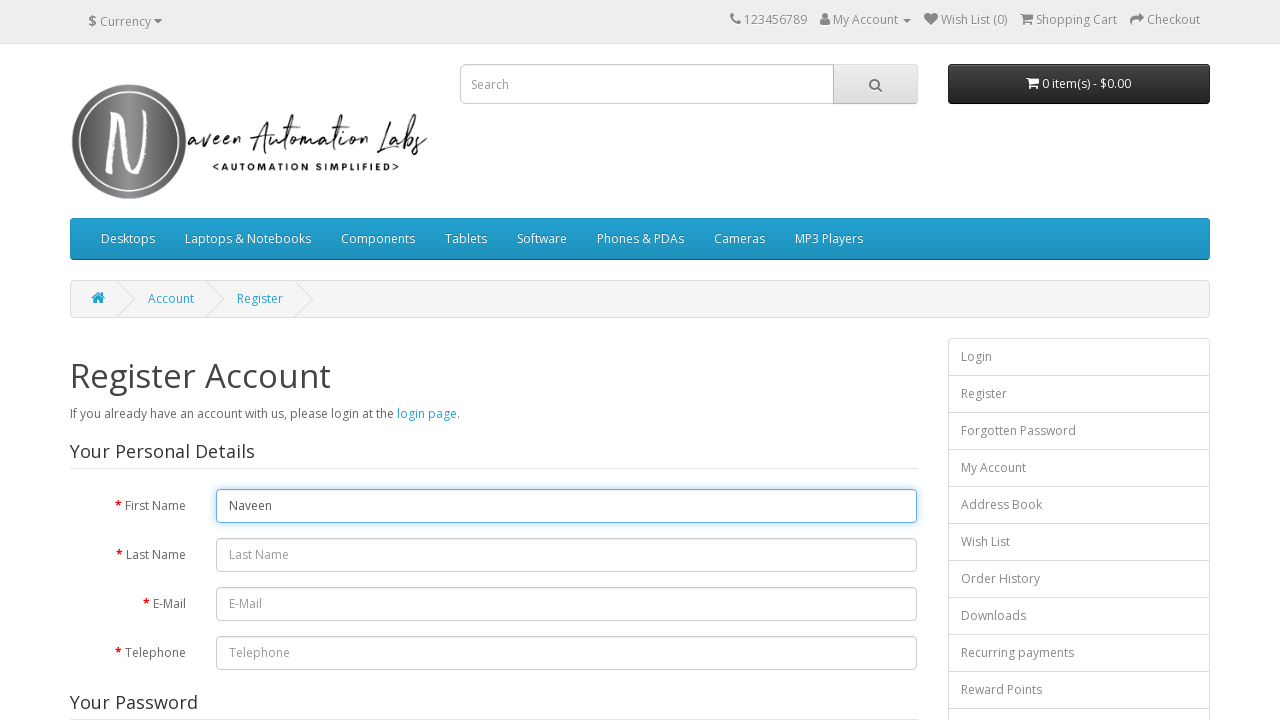

Typed character 'A' into first name field with 500ms delay on #input-firstname
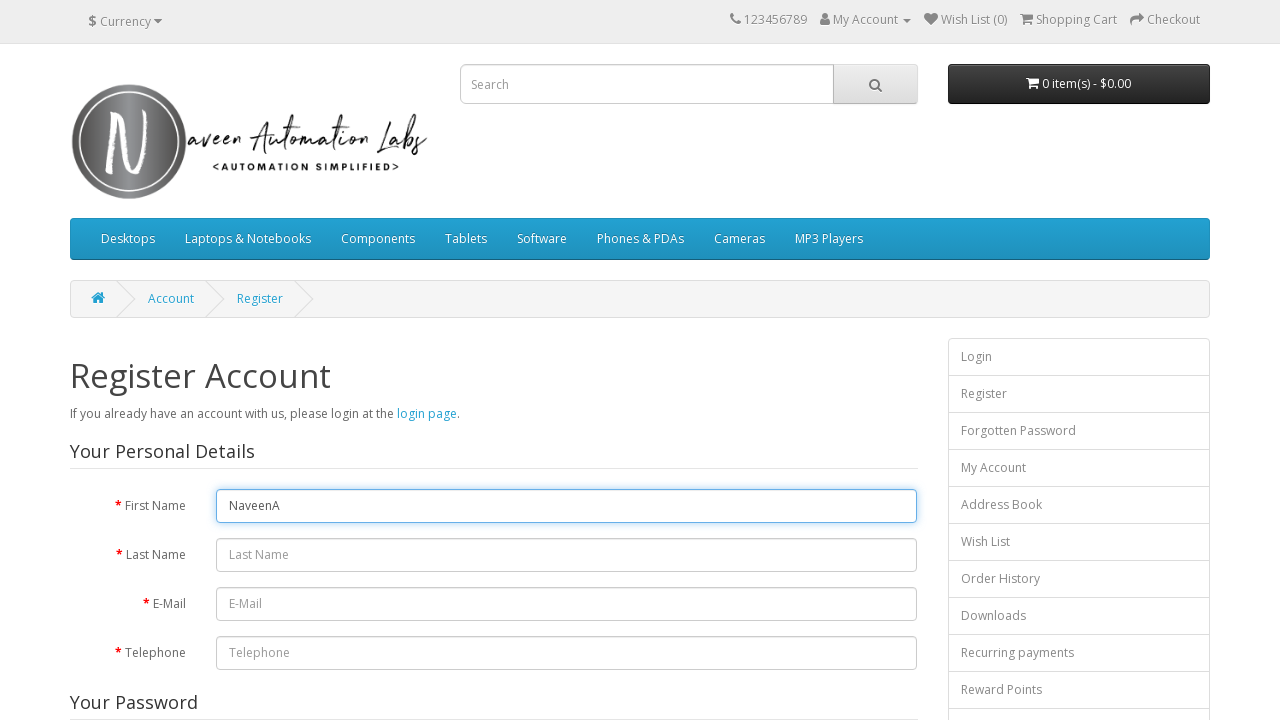

Typed character 'u' into first name field with 500ms delay on #input-firstname
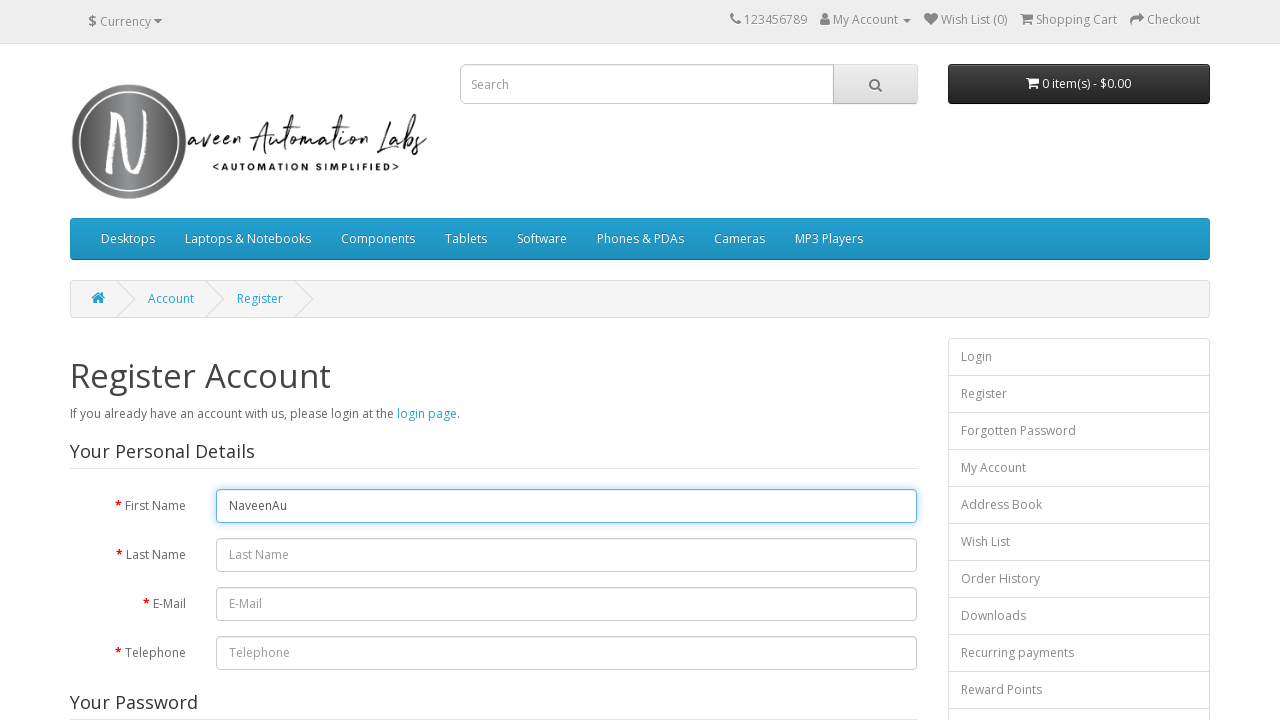

Typed character 't' into first name field with 500ms delay on #input-firstname
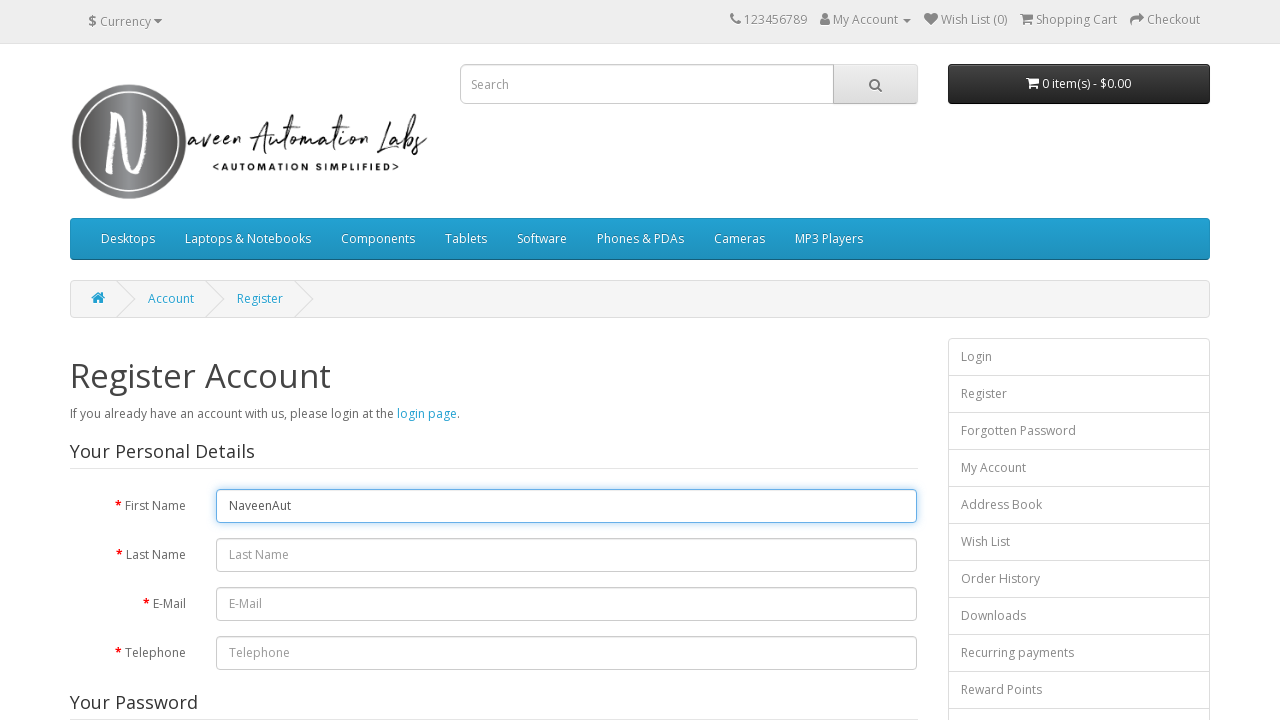

Typed character 'o' into first name field with 500ms delay on #input-firstname
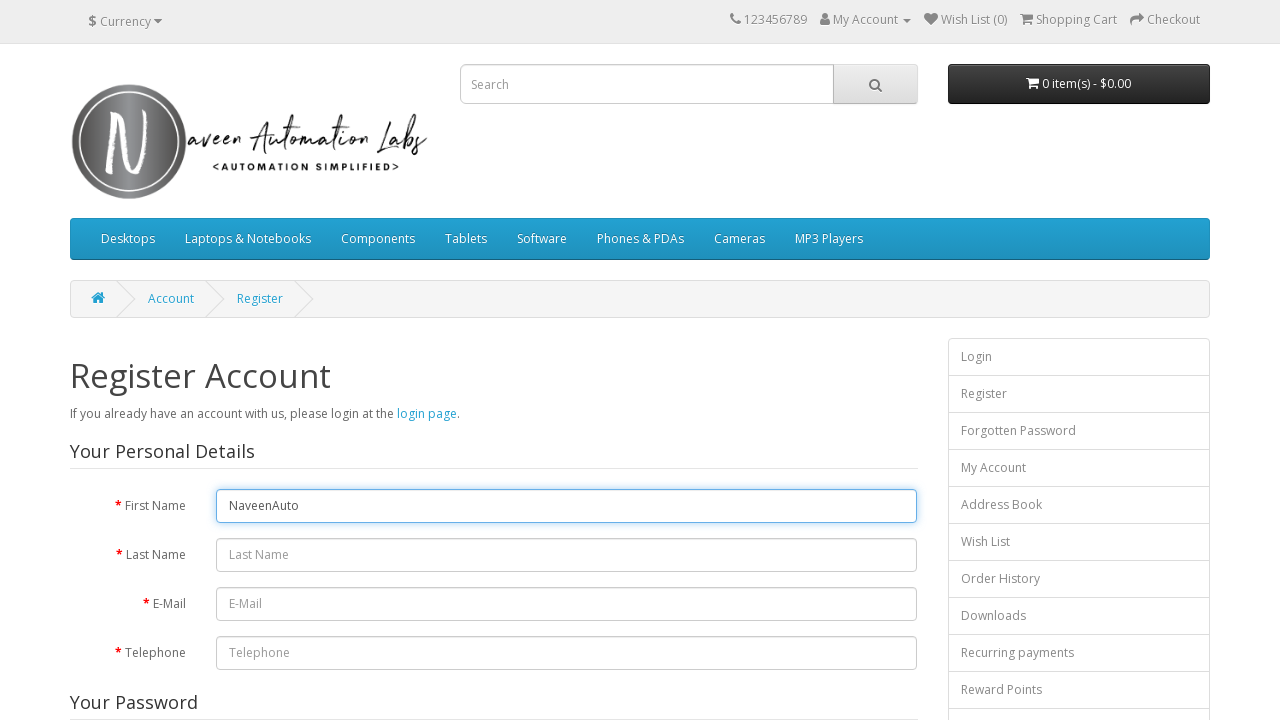

Typed character 'm' into first name field with 500ms delay on #input-firstname
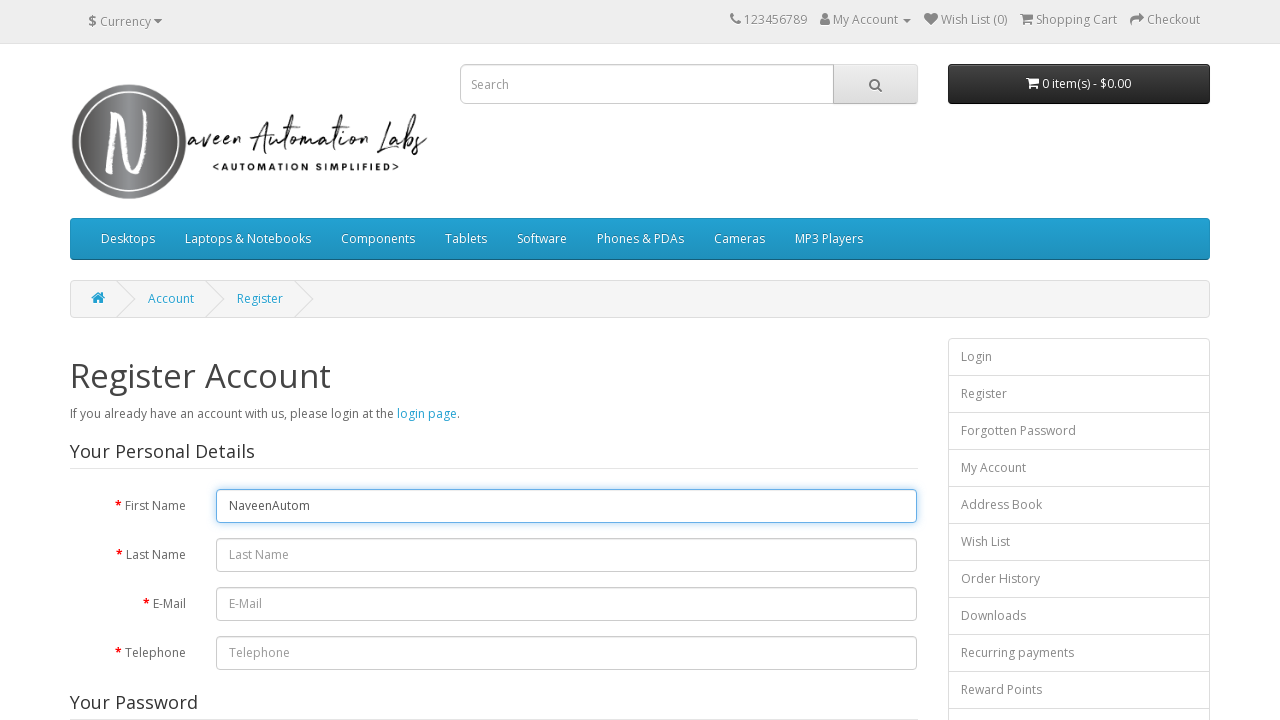

Typed character 'a' into first name field with 500ms delay on #input-firstname
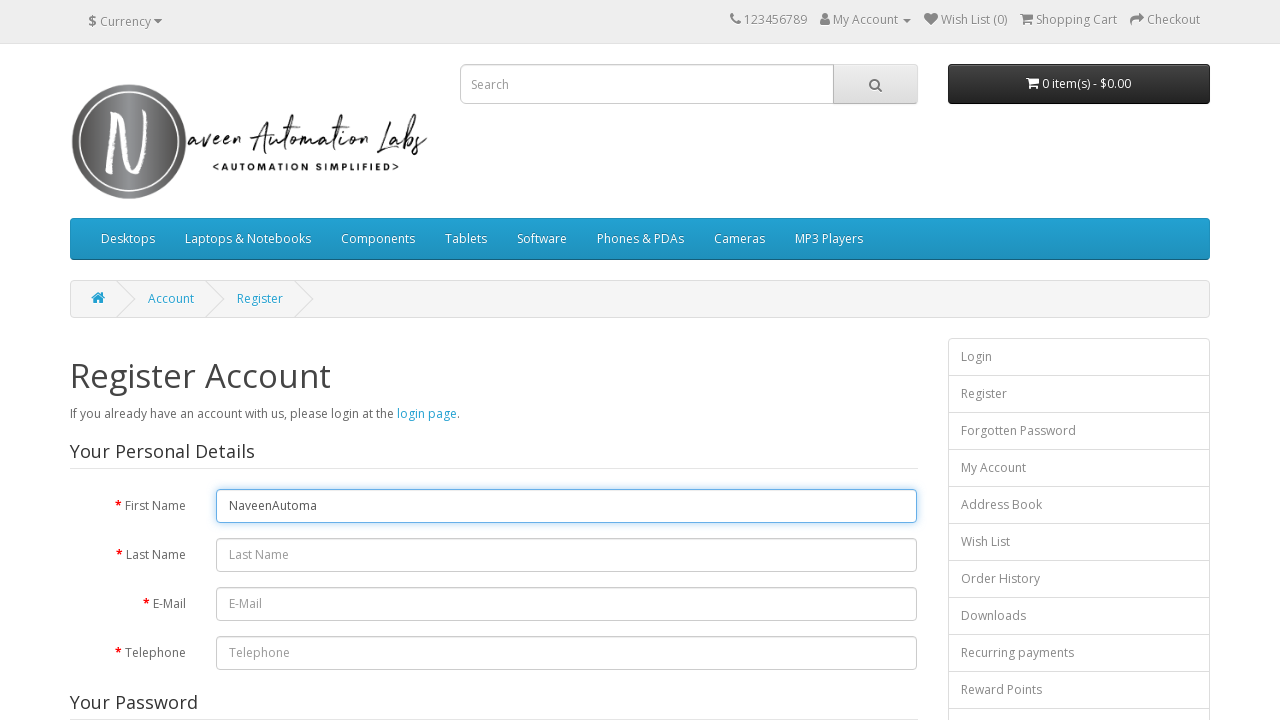

Typed character 't' into first name field with 500ms delay on #input-firstname
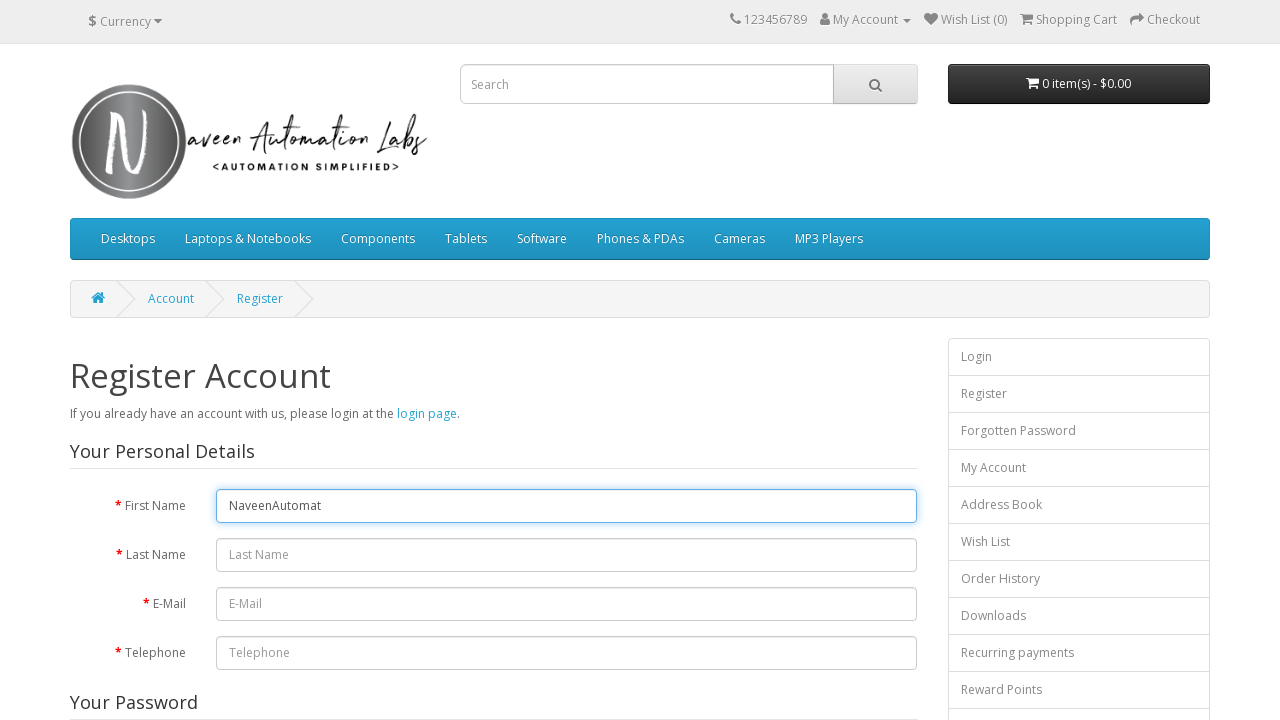

Typed character 'i' into first name field with 500ms delay on #input-firstname
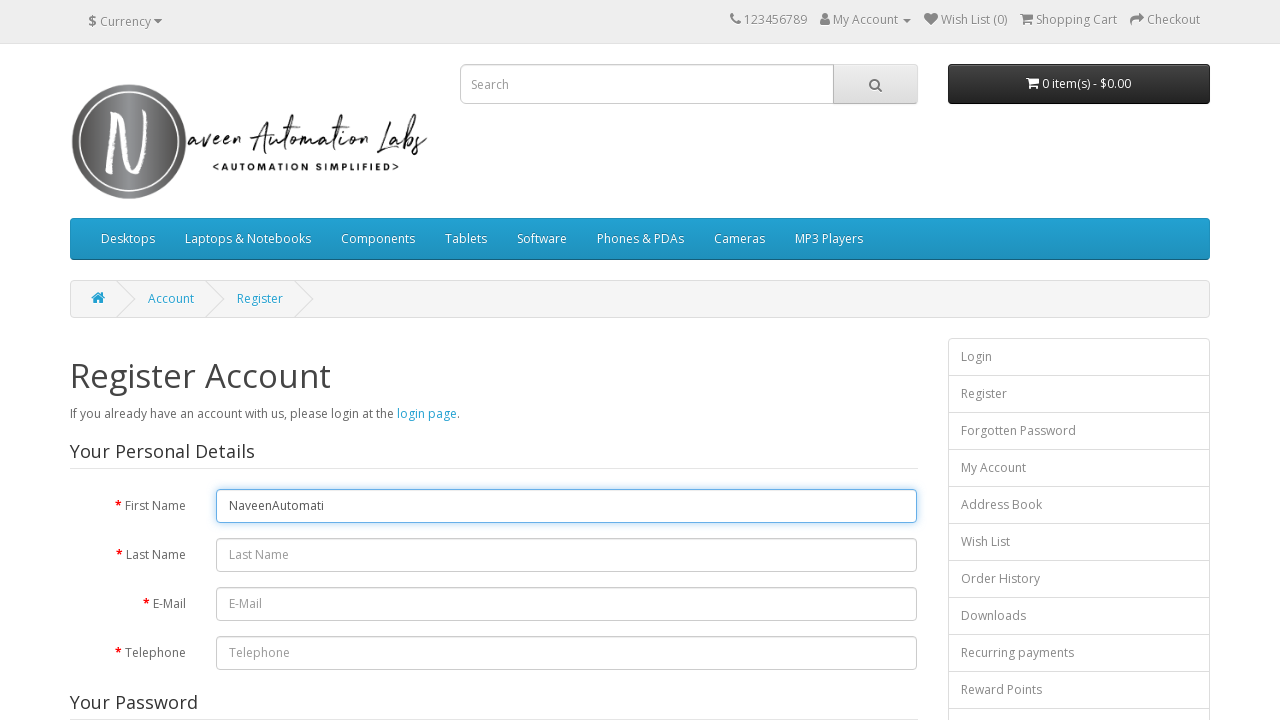

Typed character 'o' into first name field with 500ms delay on #input-firstname
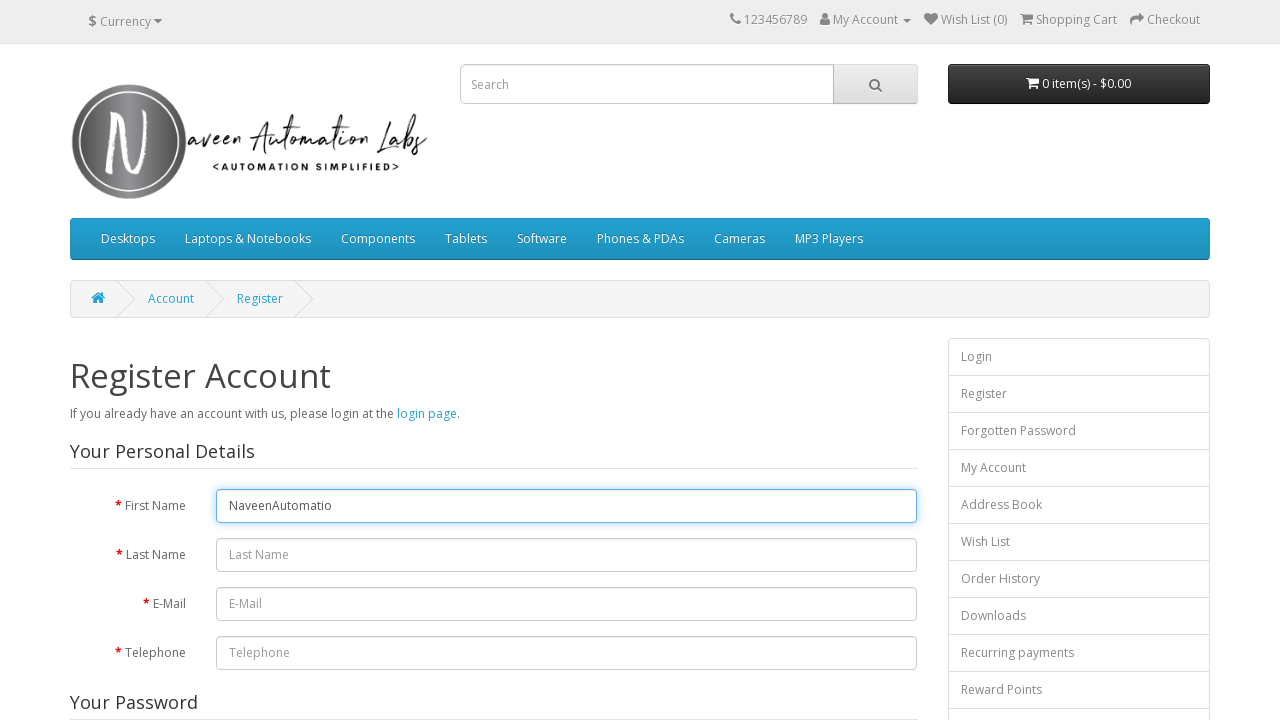

Typed character 'n' into first name field with 500ms delay on #input-firstname
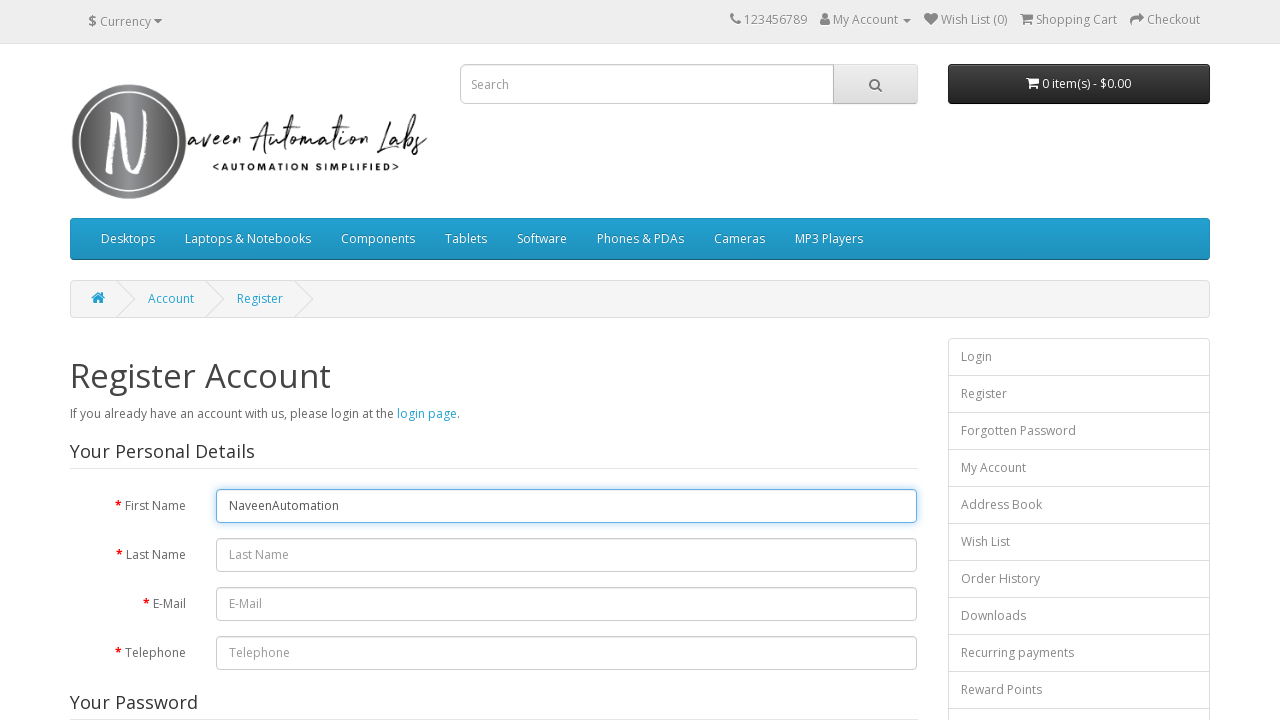

Typed character 'L' into first name field with 500ms delay on #input-firstname
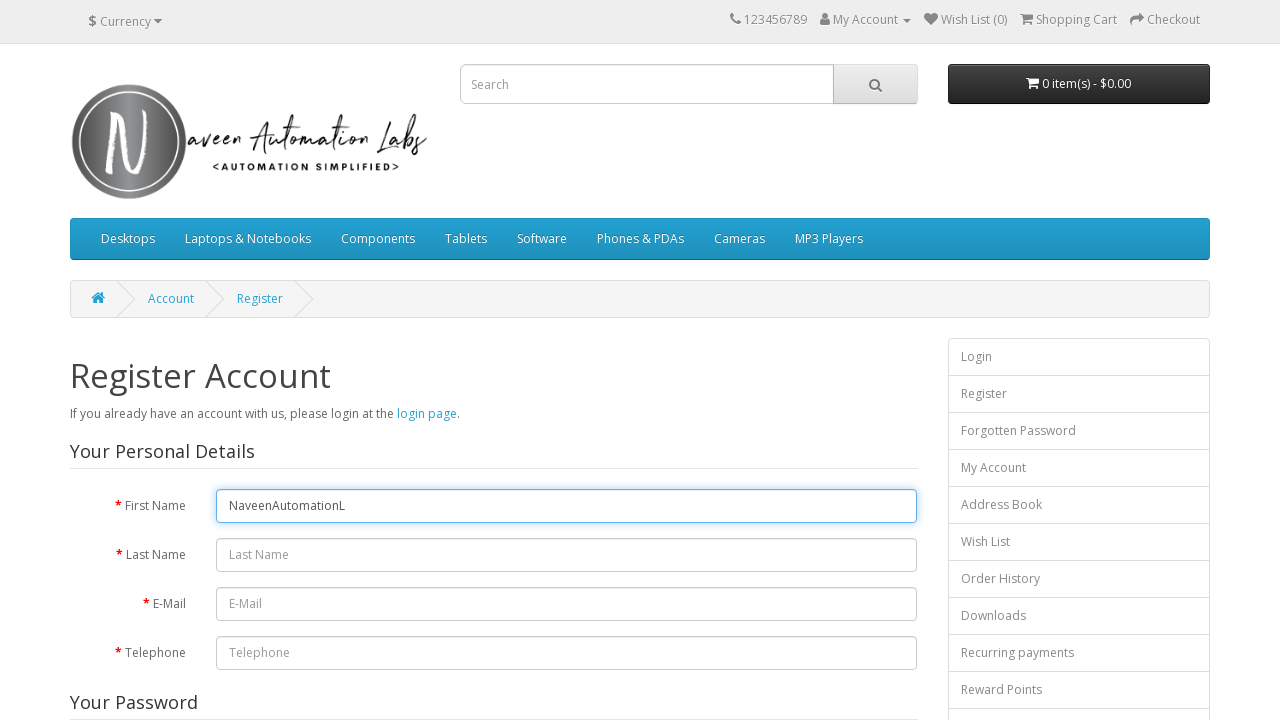

Typed character 'a' into first name field with 500ms delay on #input-firstname
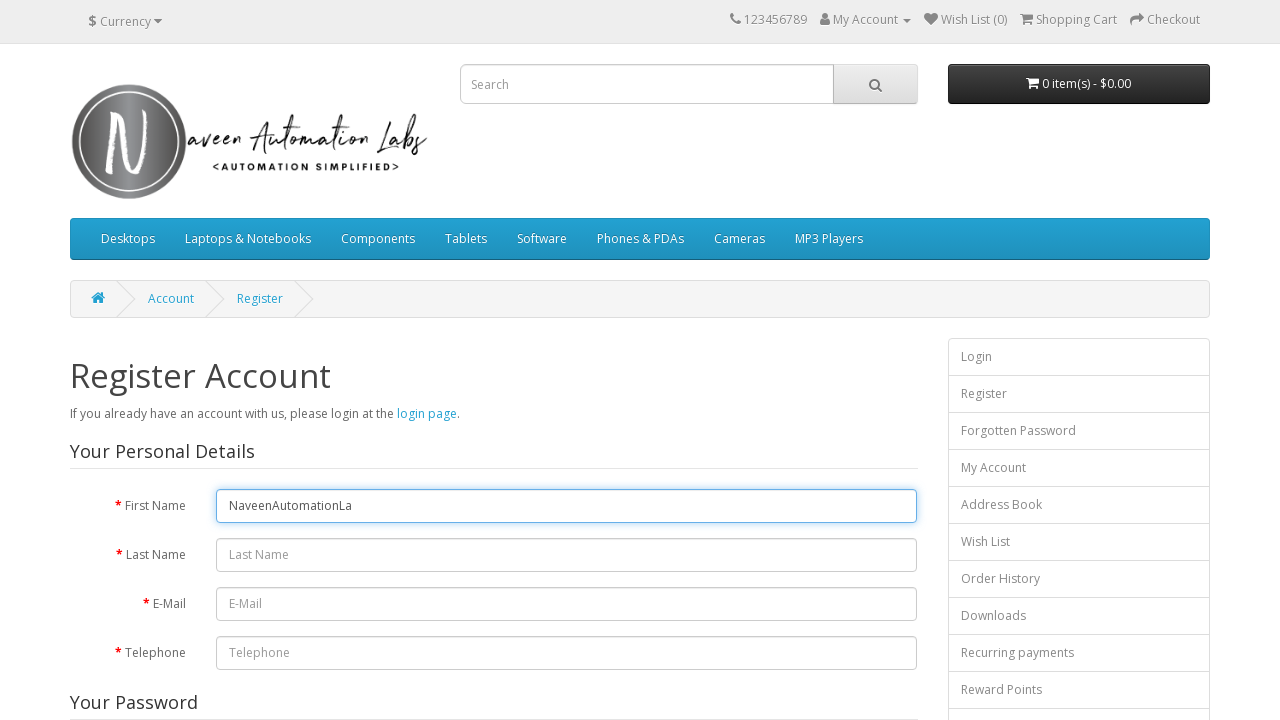

Typed character 'b' into first name field with 500ms delay on #input-firstname
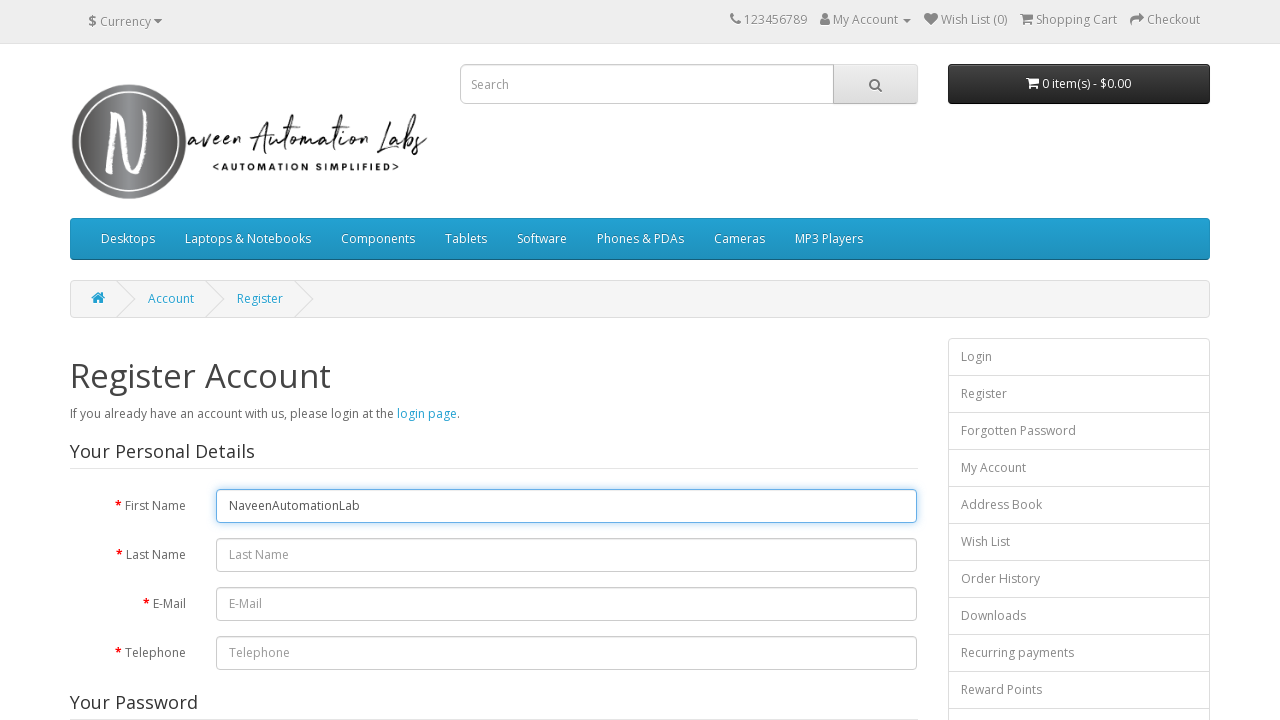

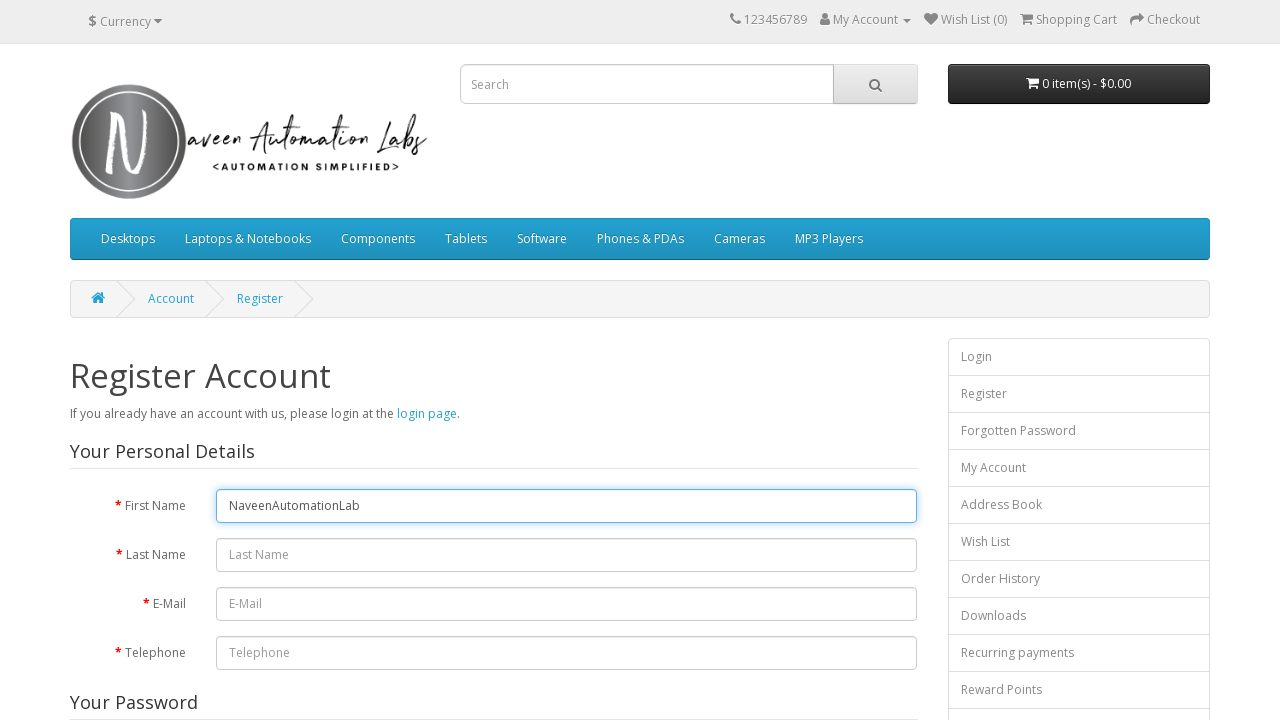